Tests explicit wait functionality by waiting for a verify button to become clickable, clicking it, and verifying a success message appears.

Starting URL: http://suninjuly.github.io/wait2.html

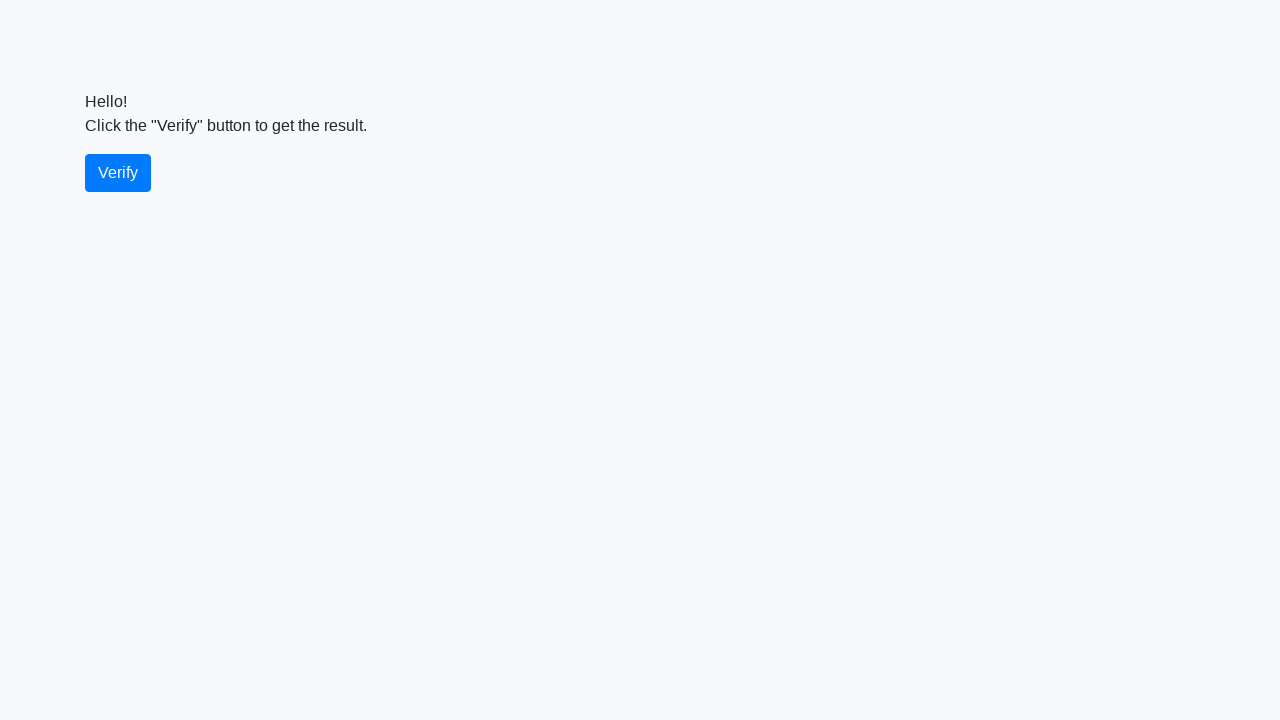

Verify button became visible
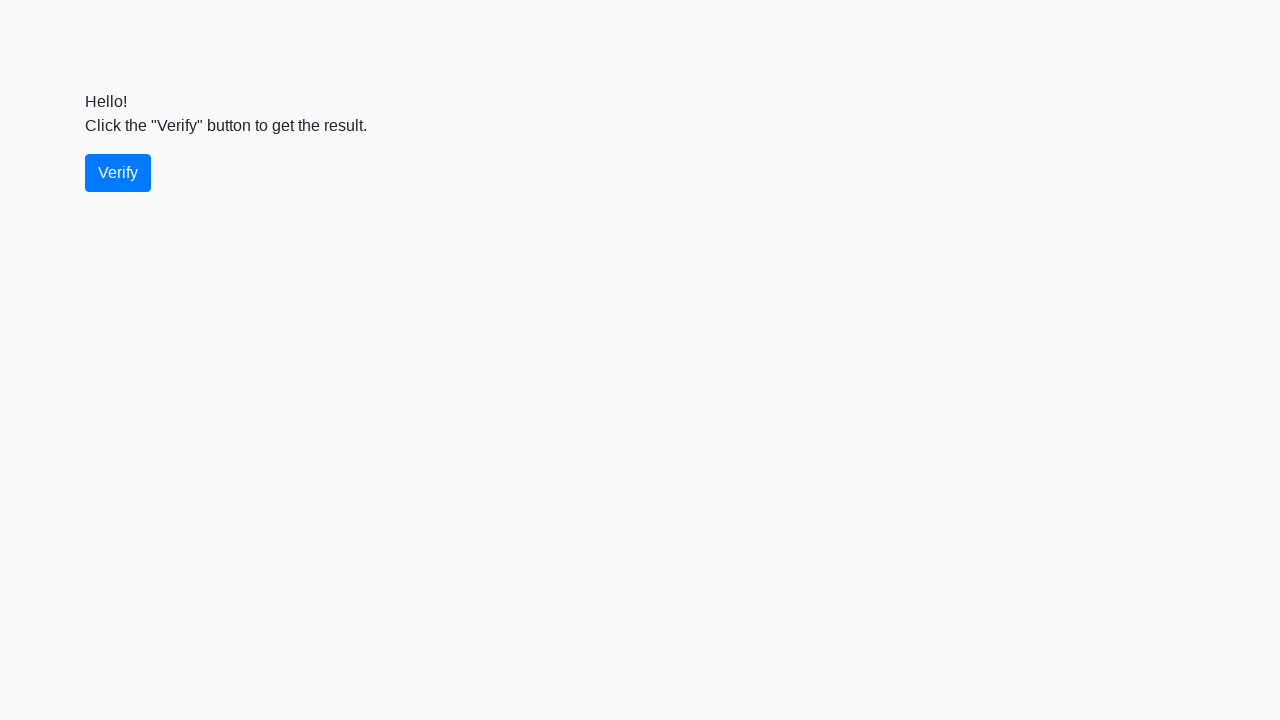

Clicked the verify button at (118, 173) on #verify
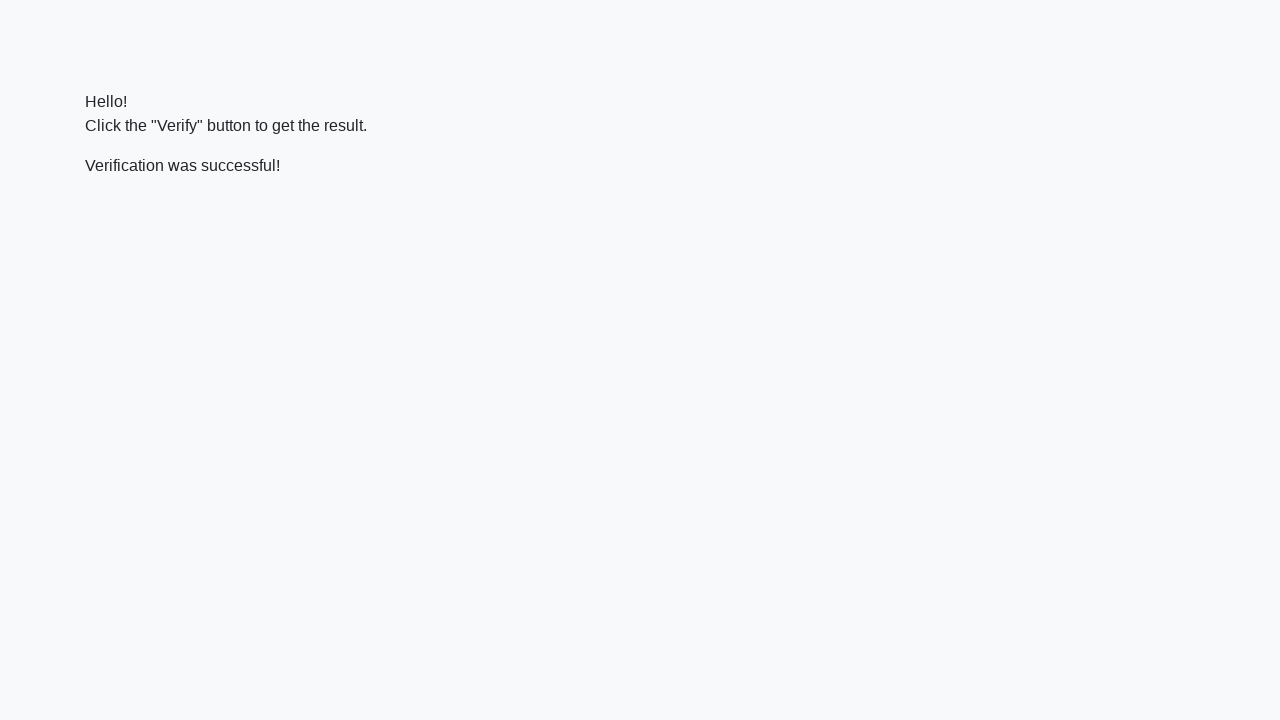

Success message became visible
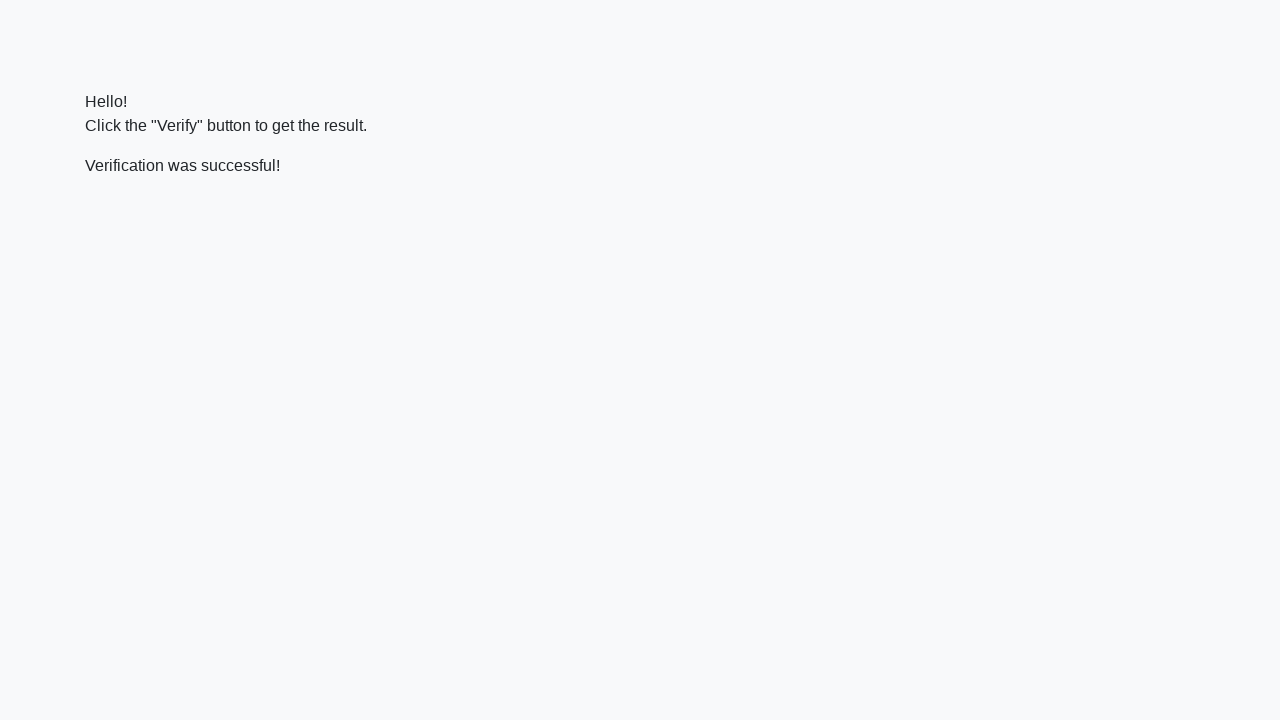

Verified that success message contains 'successful'
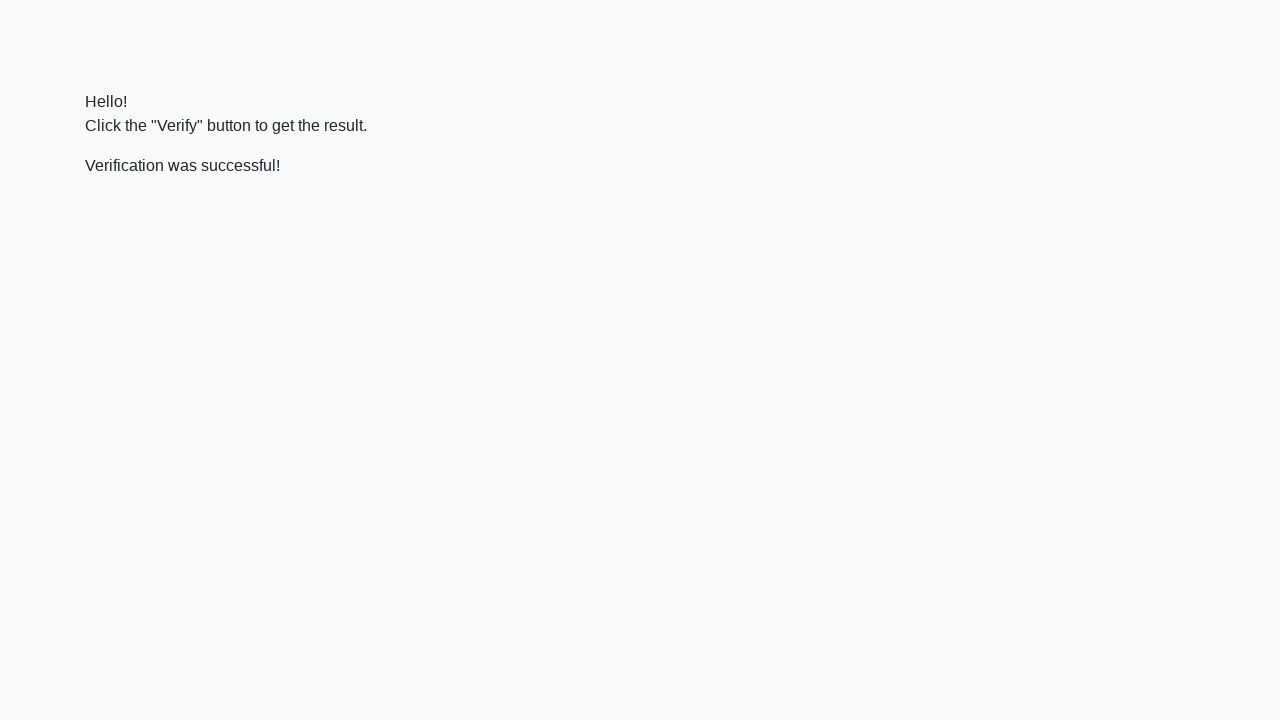

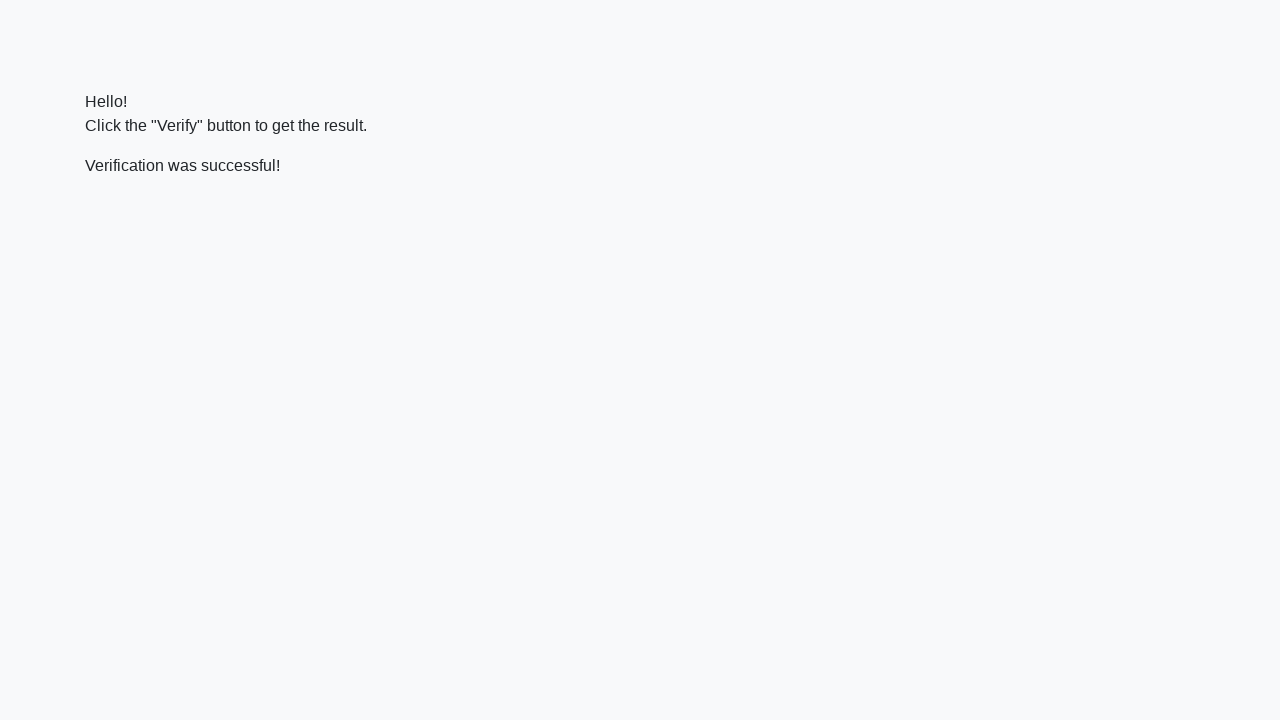